Tests the DemoQA Text Box form by navigating to the Elements section, filling in various form fields (full name, email with multiple formats, current address, permanent address), and submitting the form.

Starting URL: https://demoqa.com

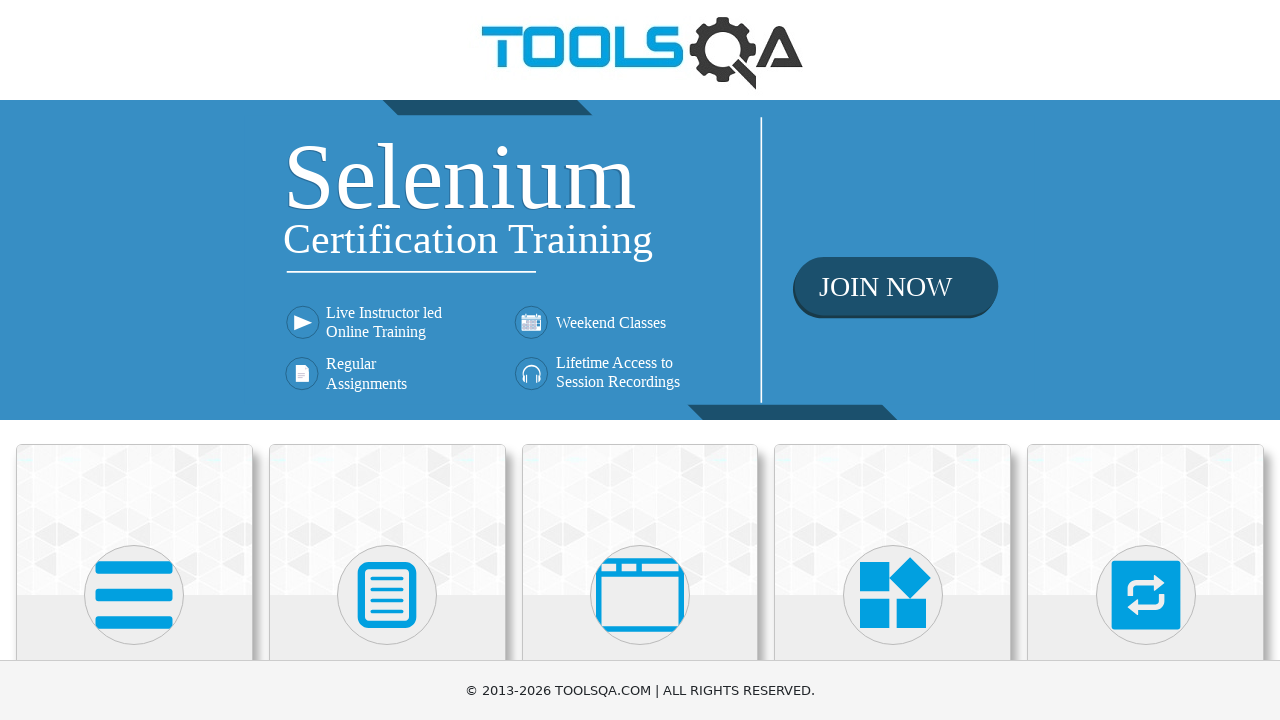

Clicked on Elements card at (134, 595) on xpath=(//div[@class='avatar mx-auto white'])[1]
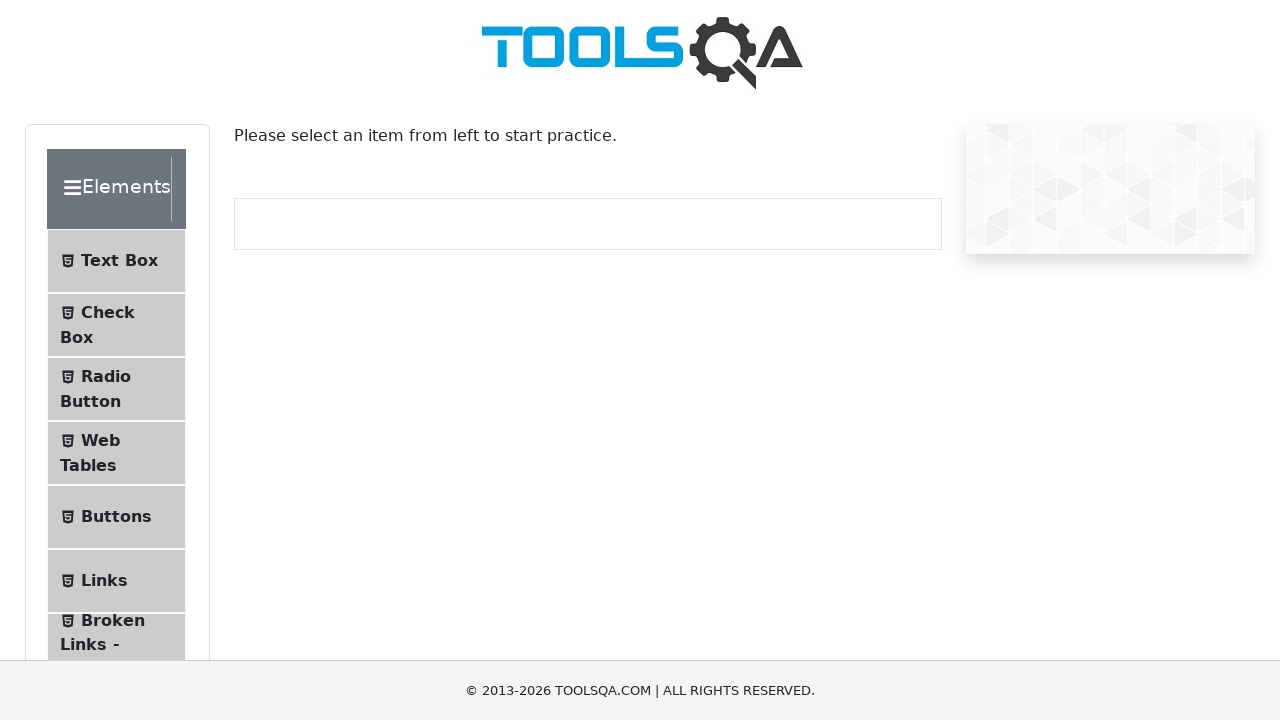

Clicked on Text Box submenu at (116, 261) on #item-0
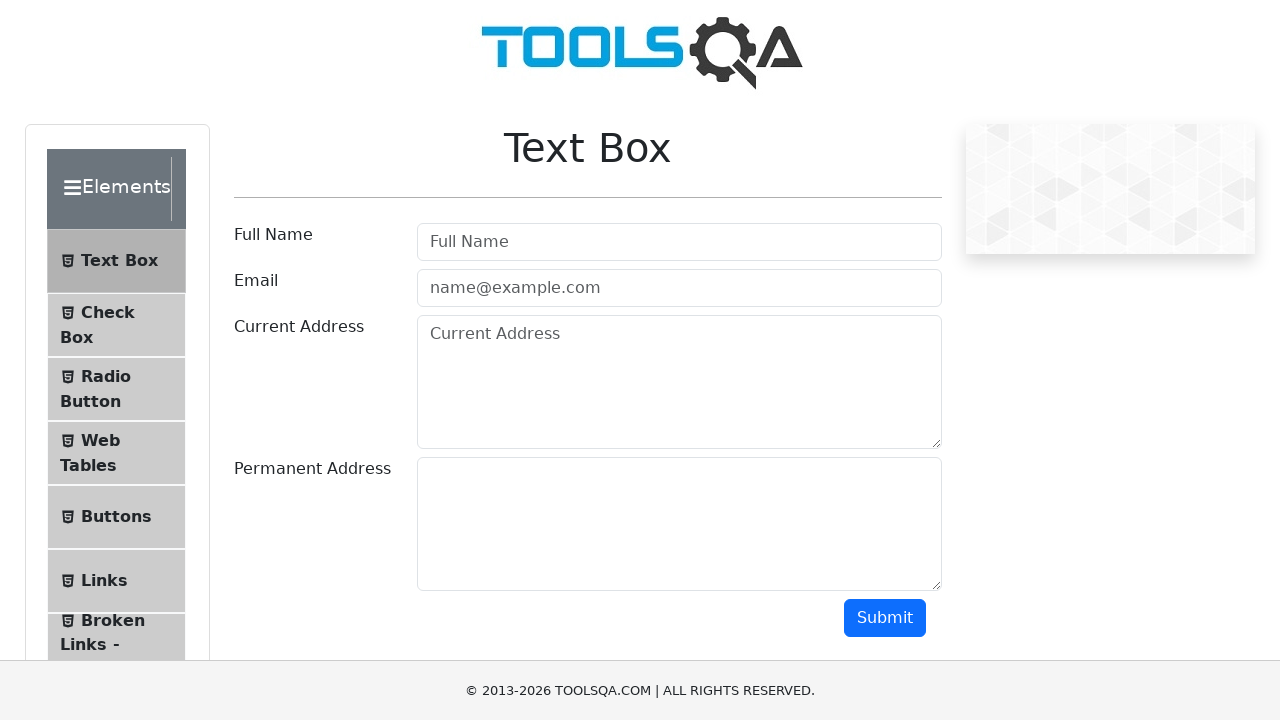

Scrolled down to see form
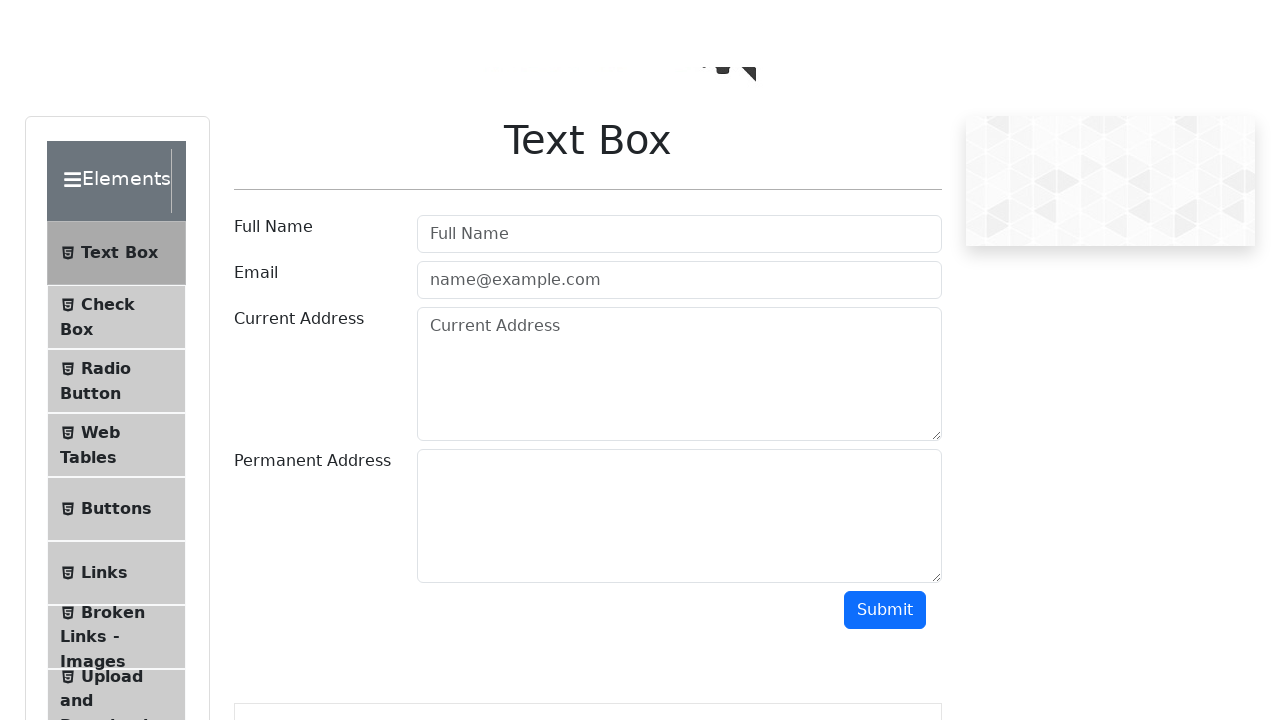

Filled full name field with 'FullNameTest' on #userName
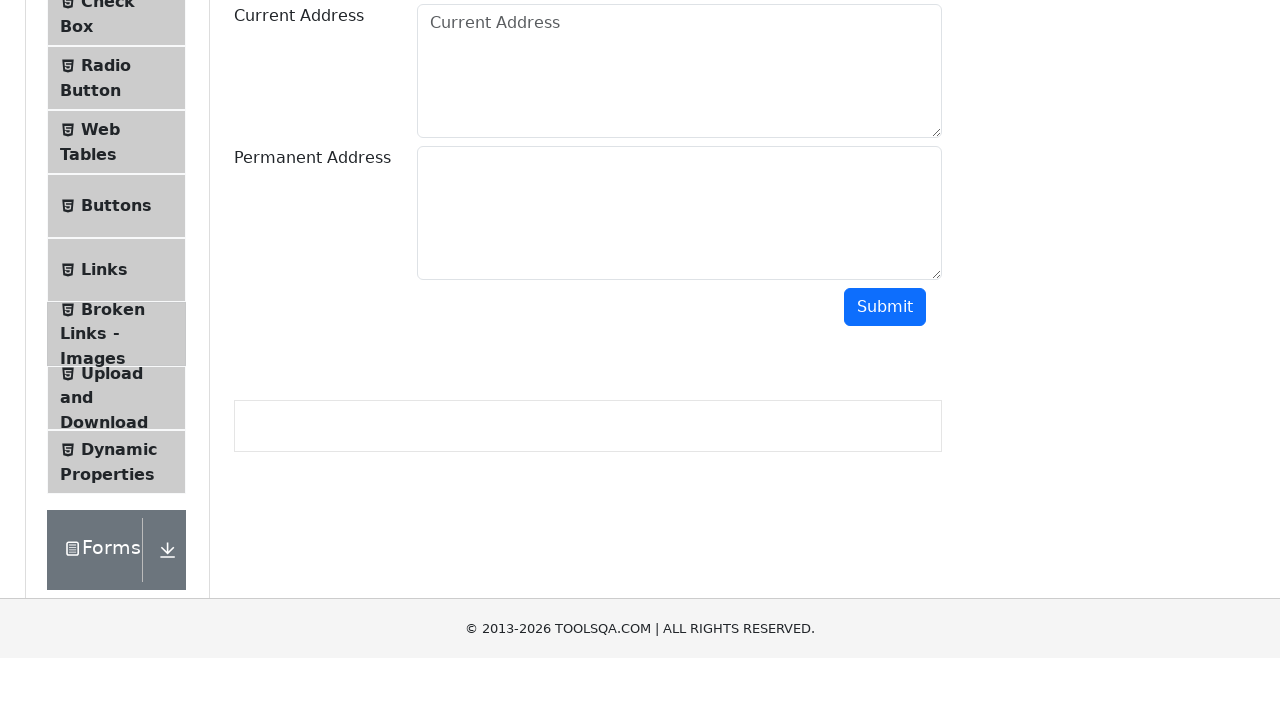

Filled email field with invalid format 'EmailTest' on #userEmail
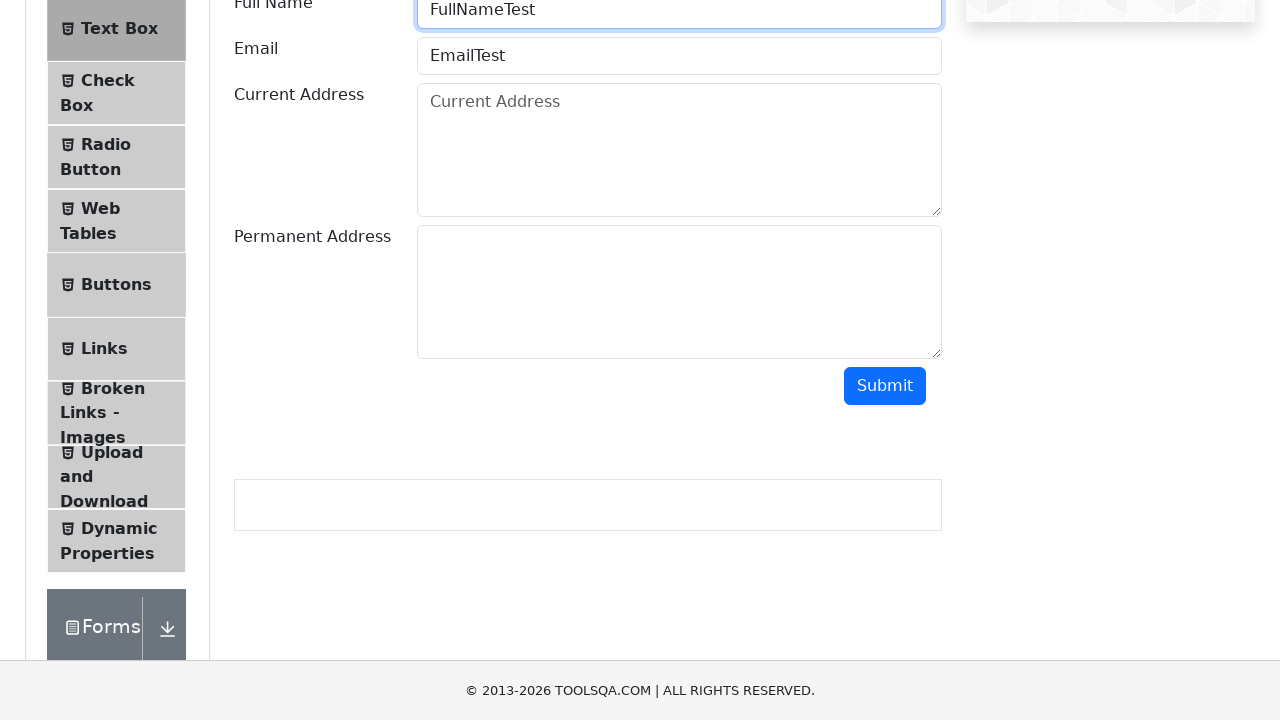

Clicked submit button with invalid email format at (885, 386) on #submit
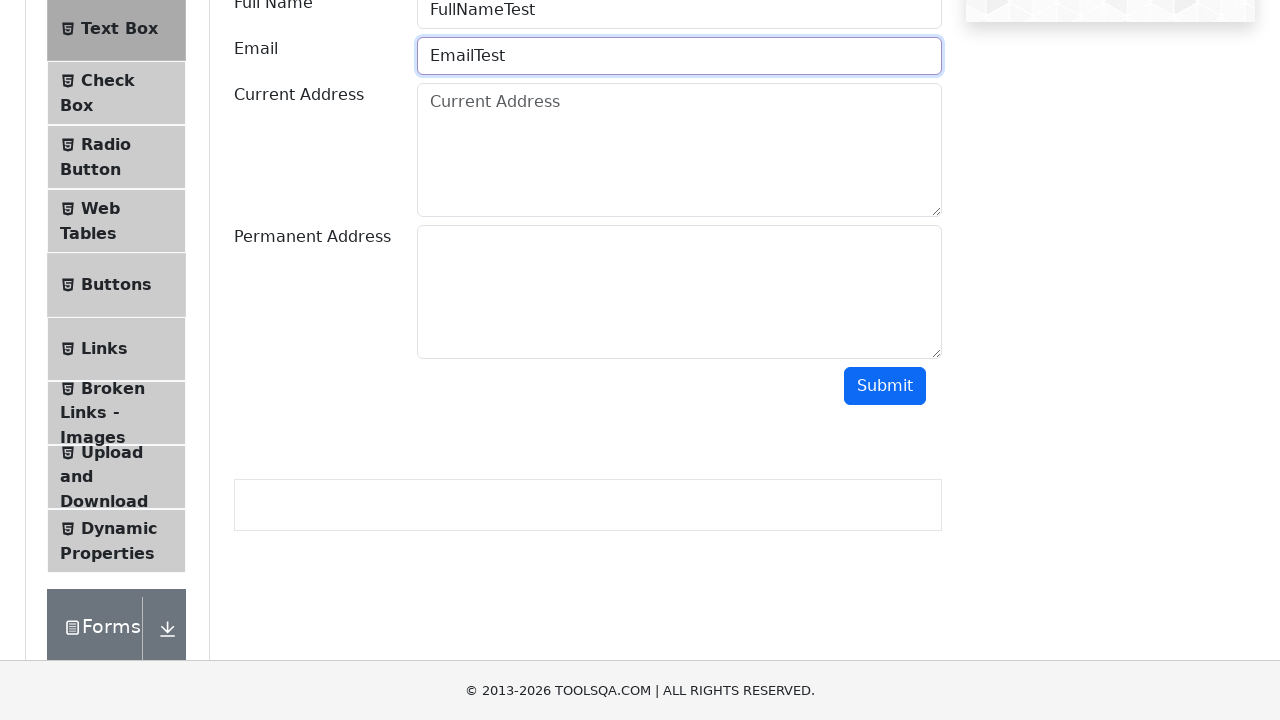

Cleared email field on #userEmail
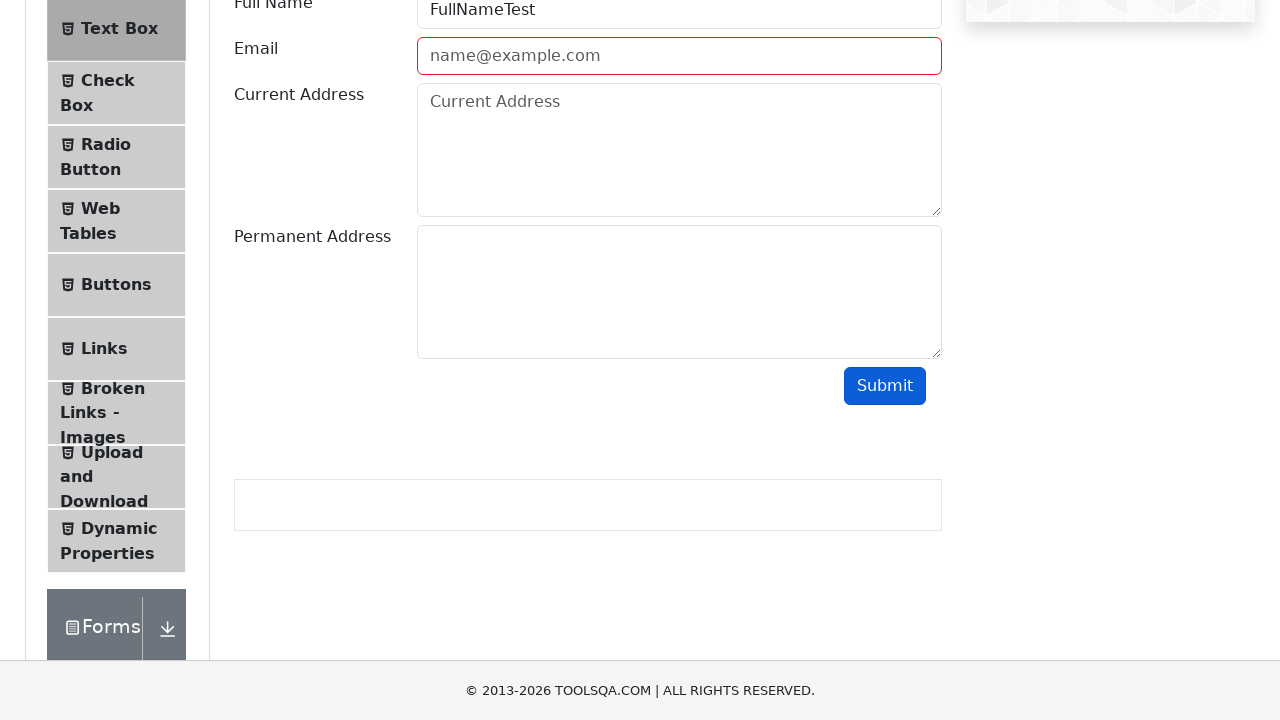

Filled email field with invalid format 'EmailTest@' on #userEmail
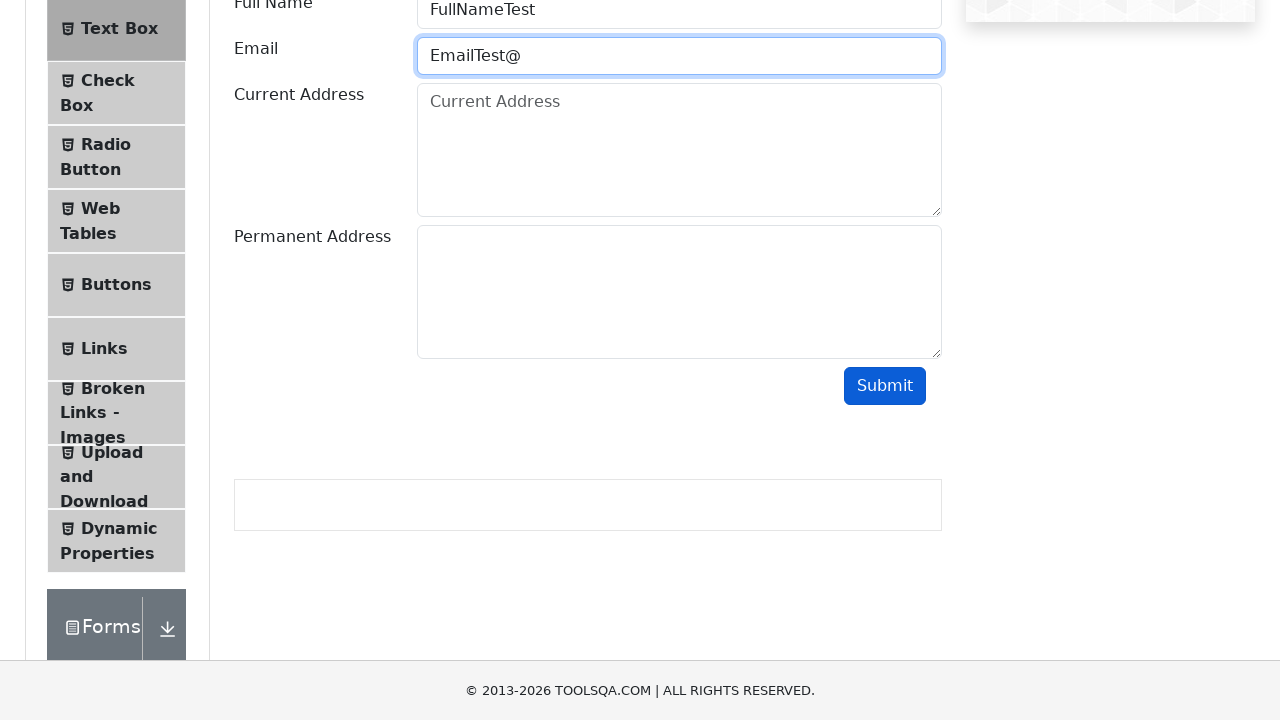

Clicked submit button with second invalid email format at (885, 386) on #submit
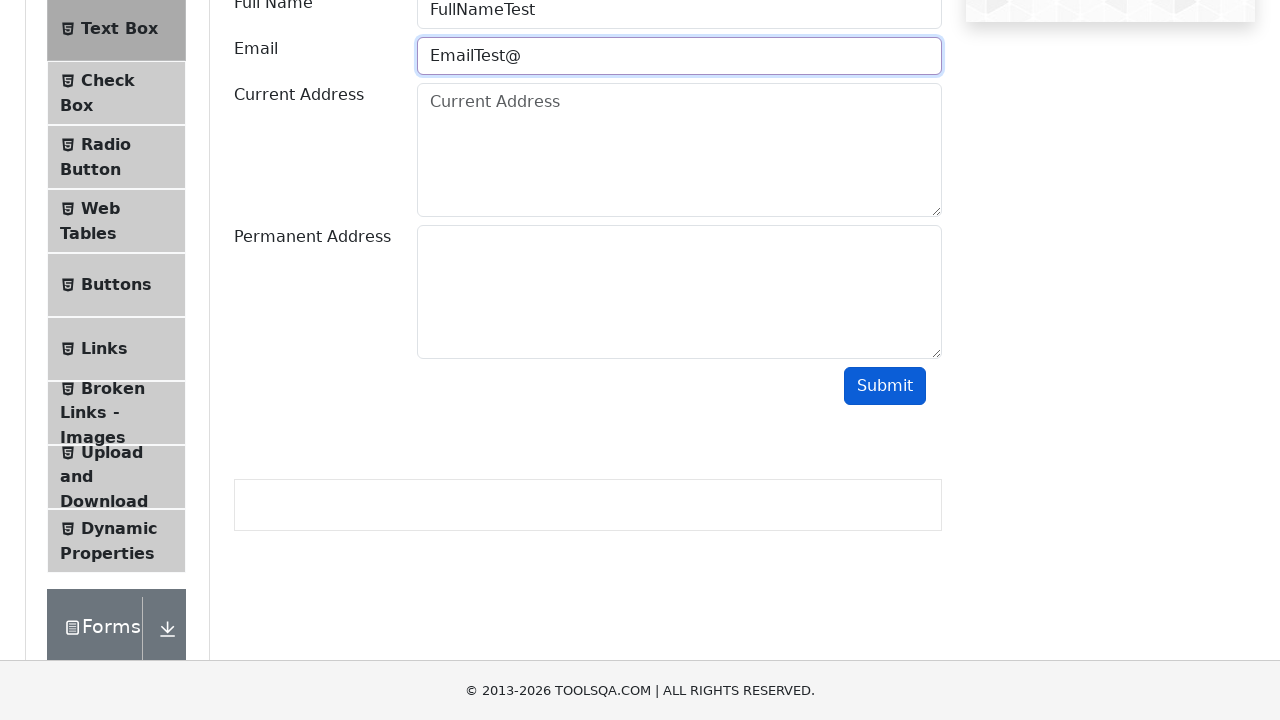

Cleared email field on #userEmail
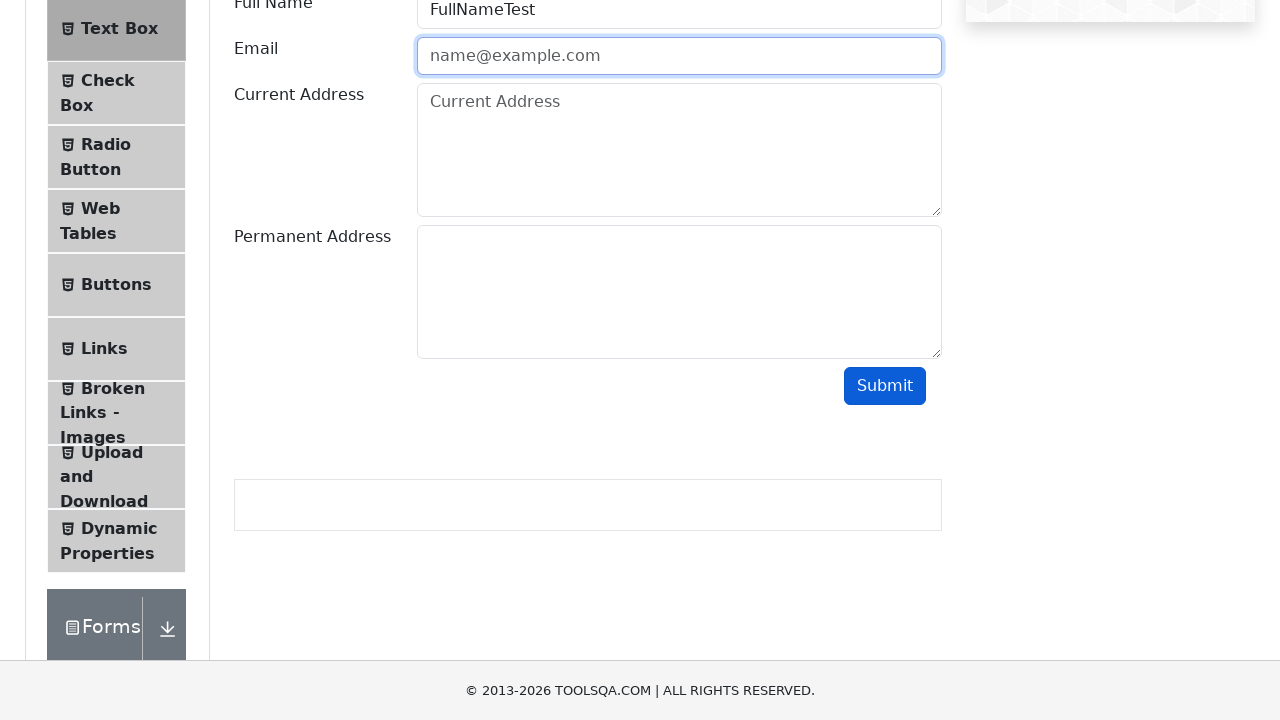

Filled email field with invalid format 'EmailTest@Test' on #userEmail
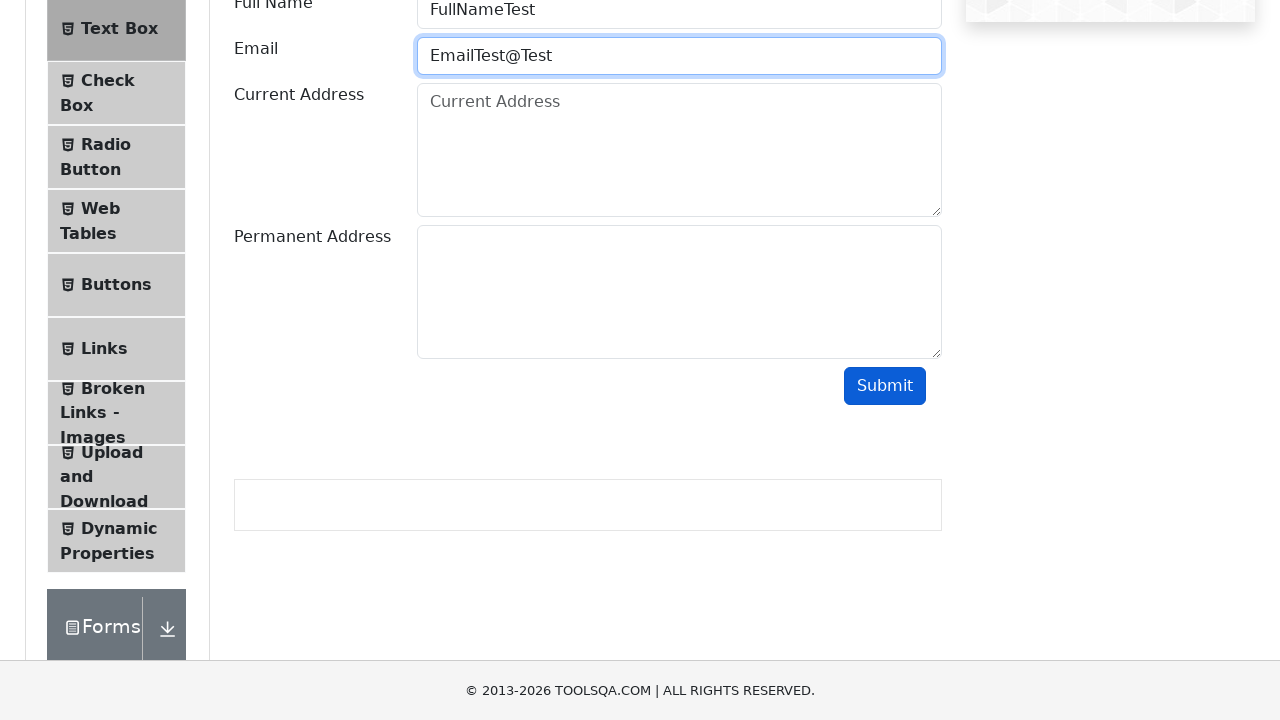

Clicked submit button with third invalid email format at (885, 386) on #submit
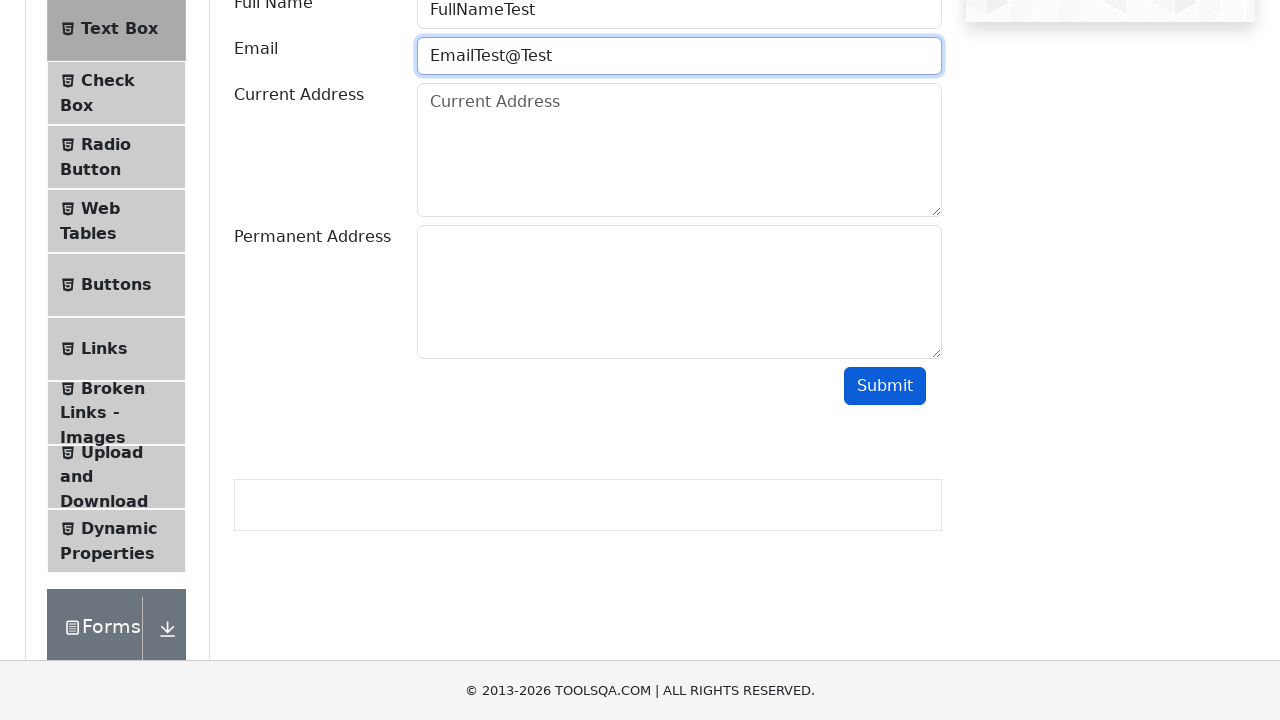

Cleared email field on #userEmail
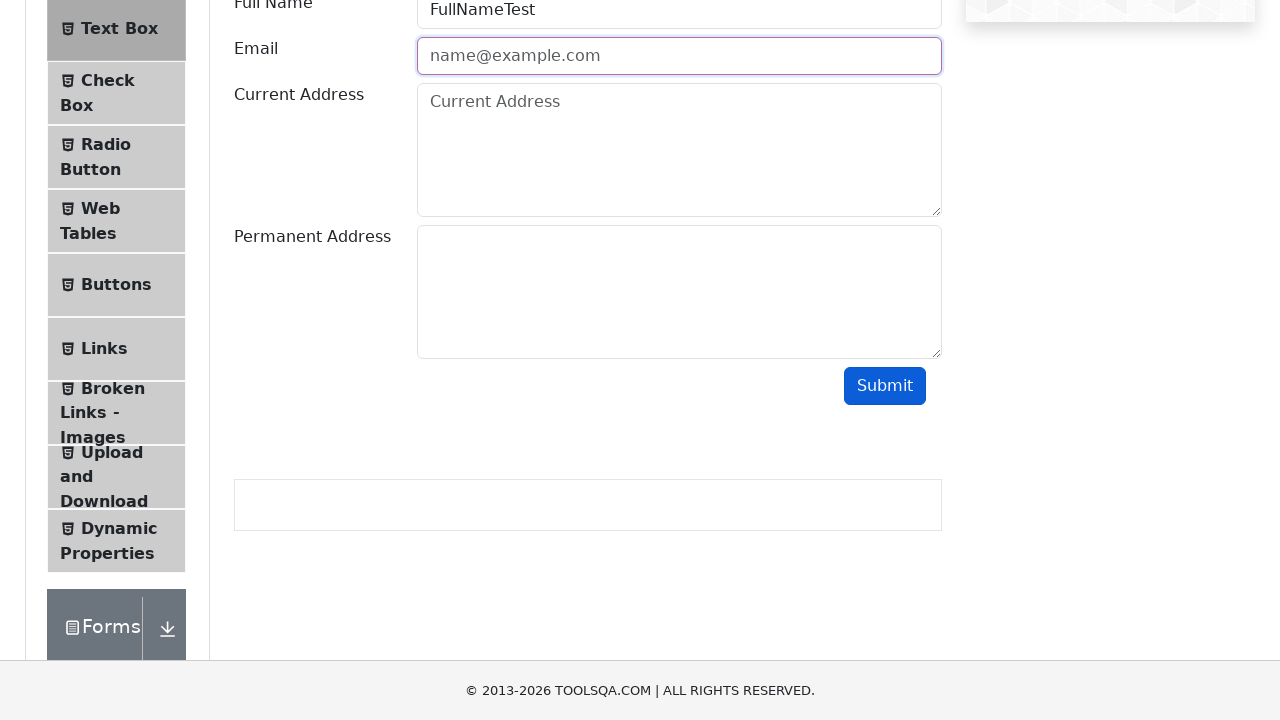

Filled email field with valid format 'EmailTest@Test.com' on #userEmail
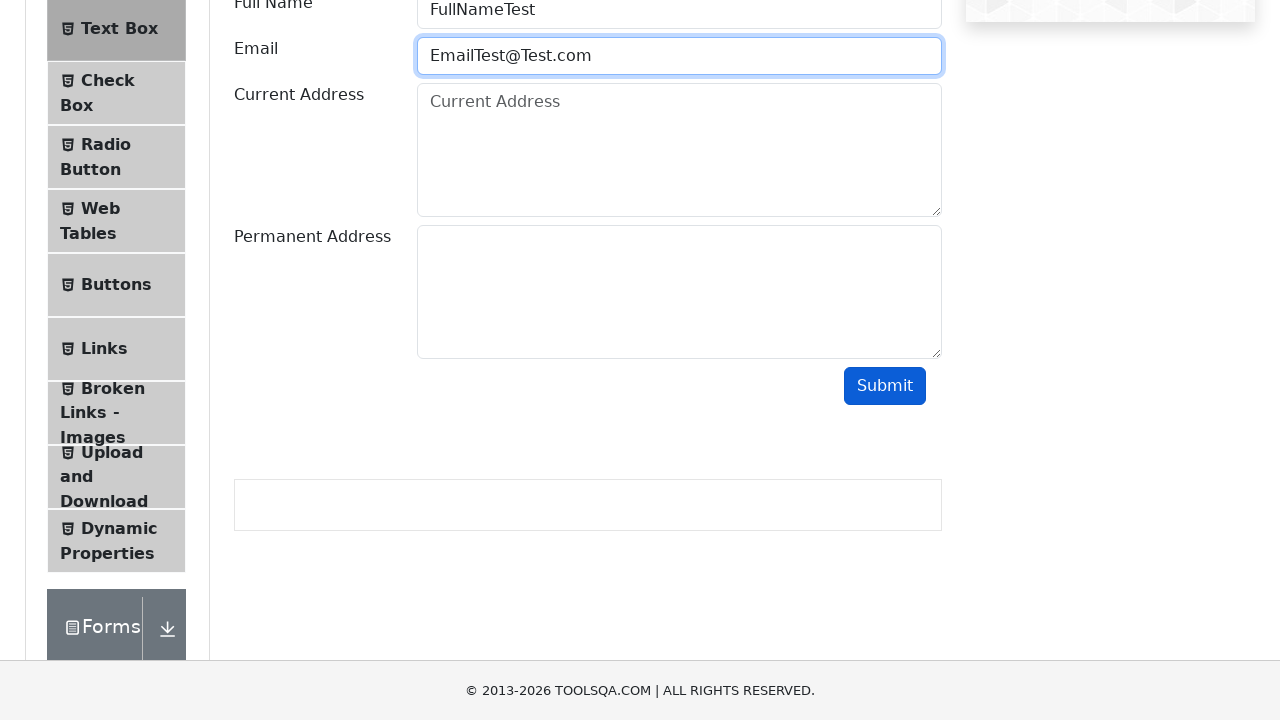

Filled current address field with 'CurrentAddressTest' on #currentAddress
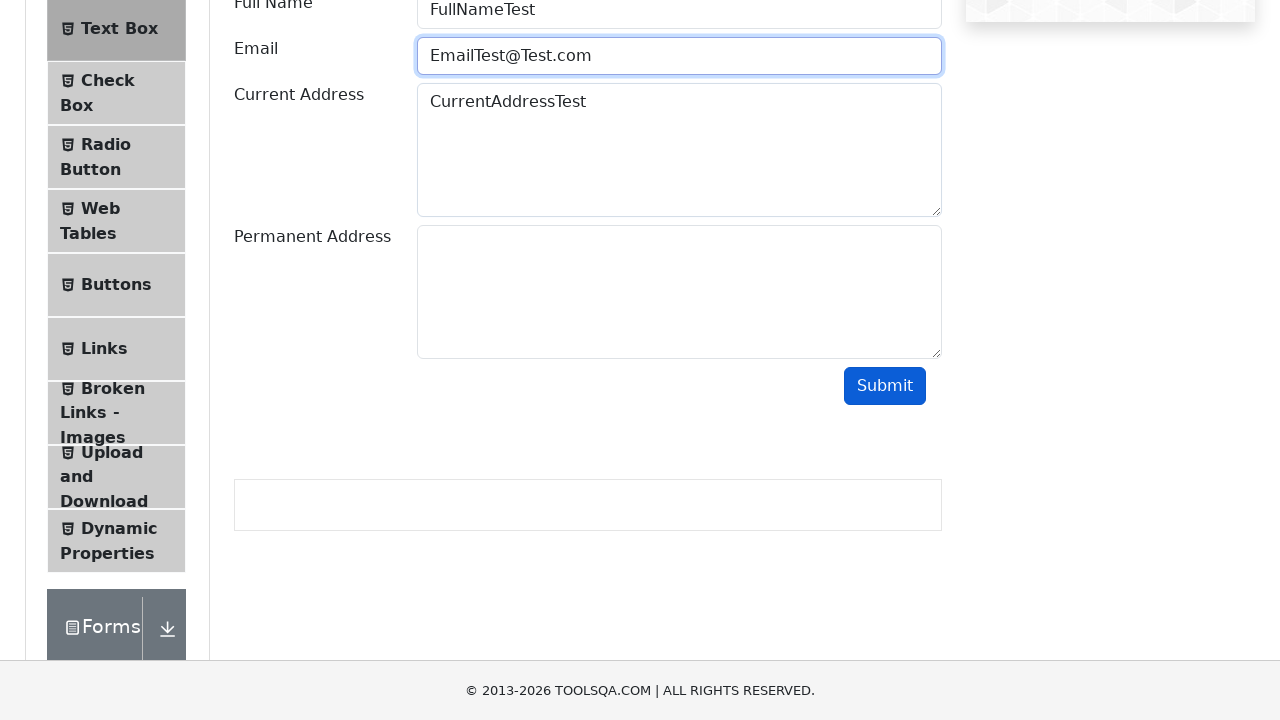

Filled permanent address field with 'PermanentAddressTest' on #permanentAddress
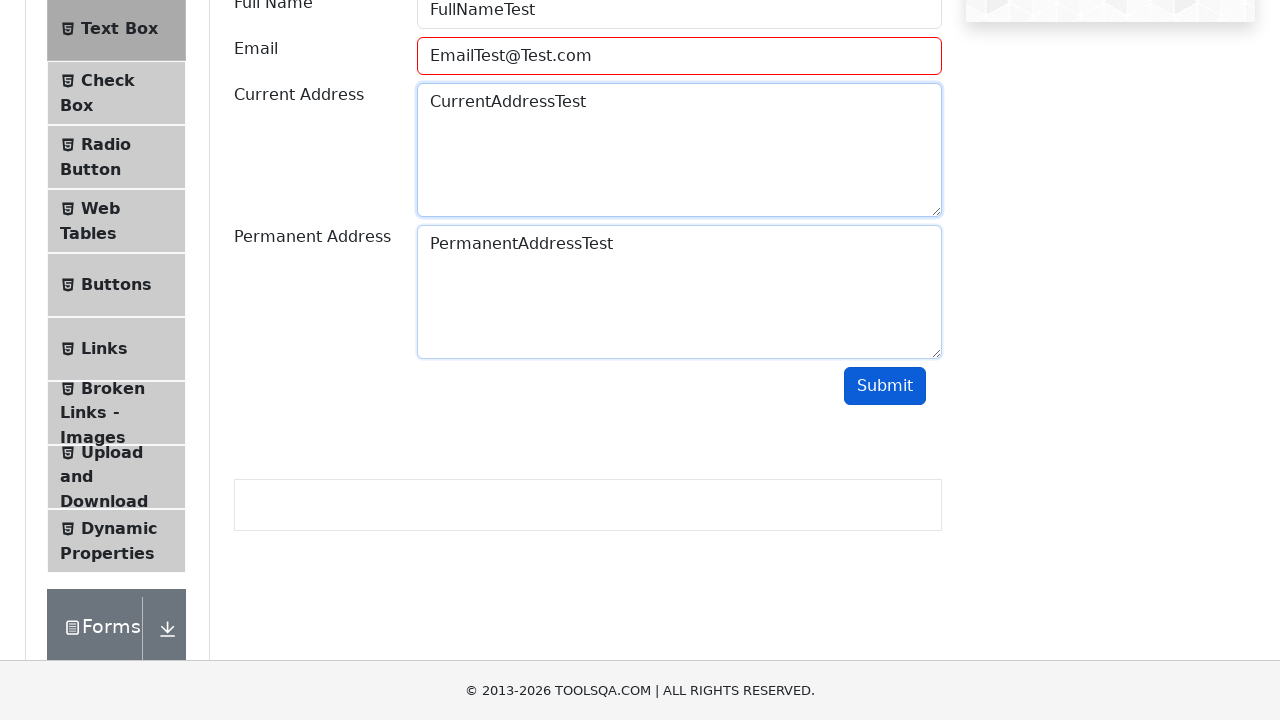

Clicked submit button with all form fields filled at (885, 386) on #submit
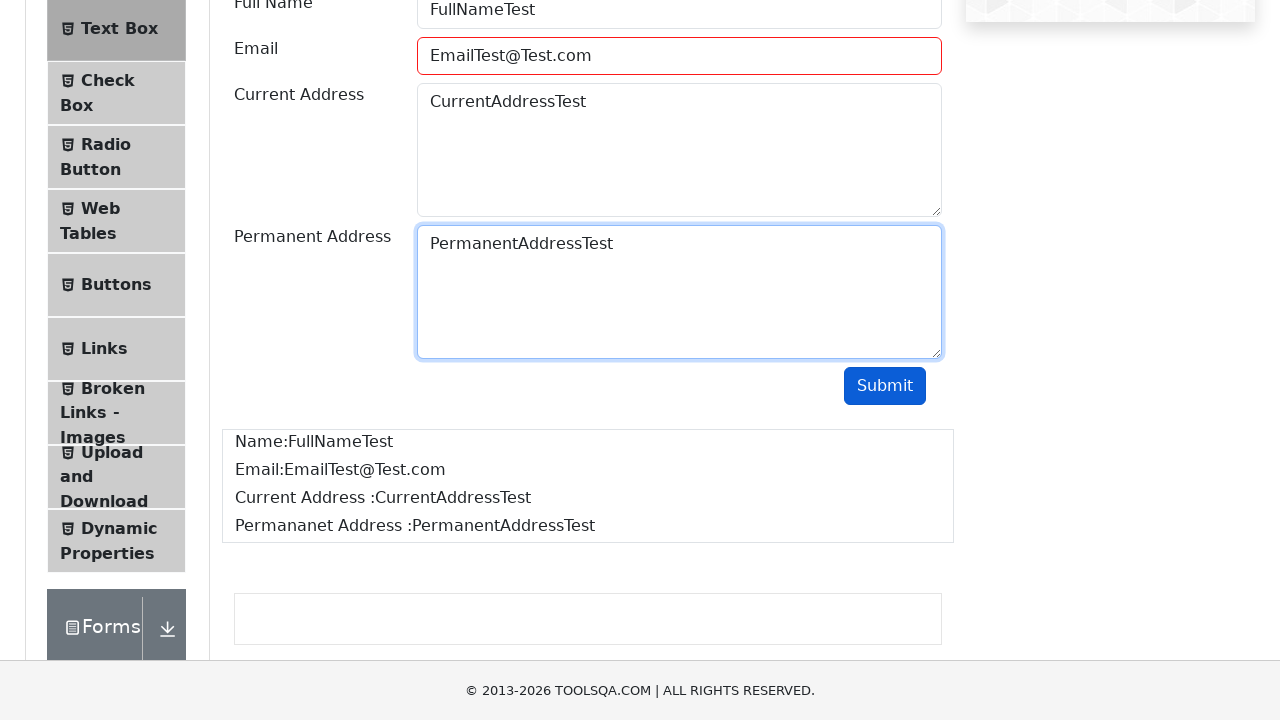

Waited for output section to appear after form submission
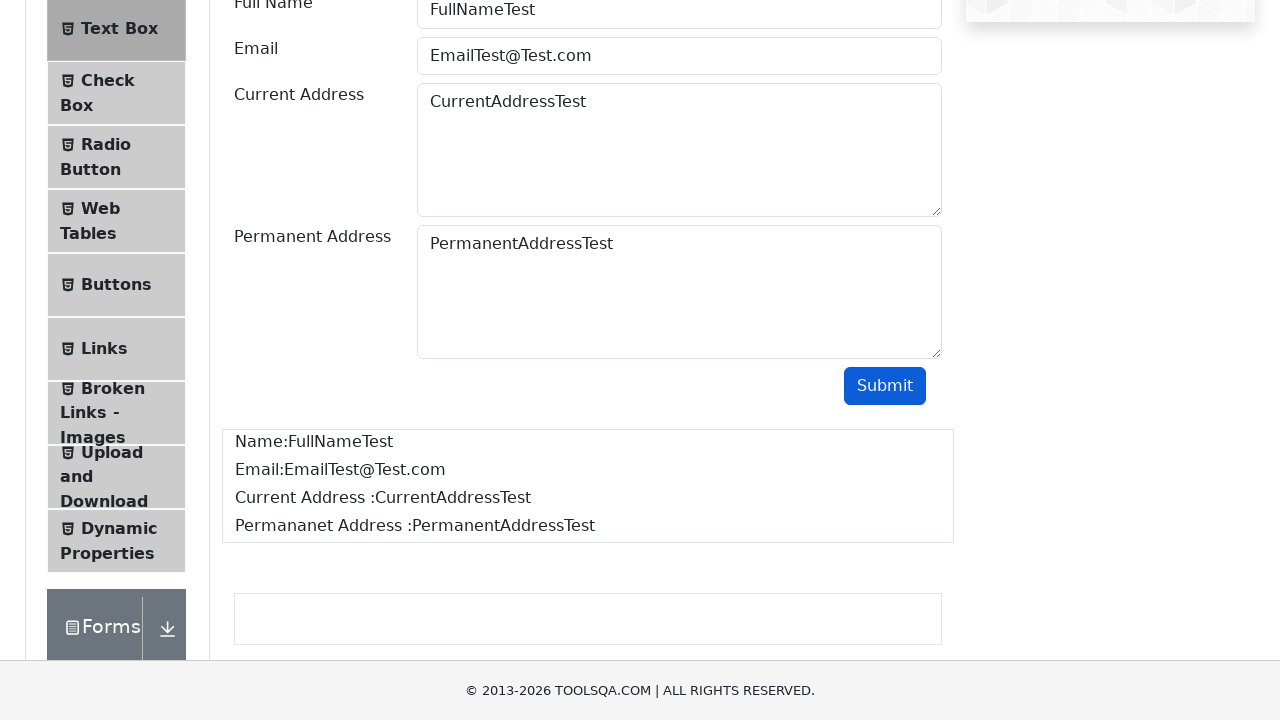

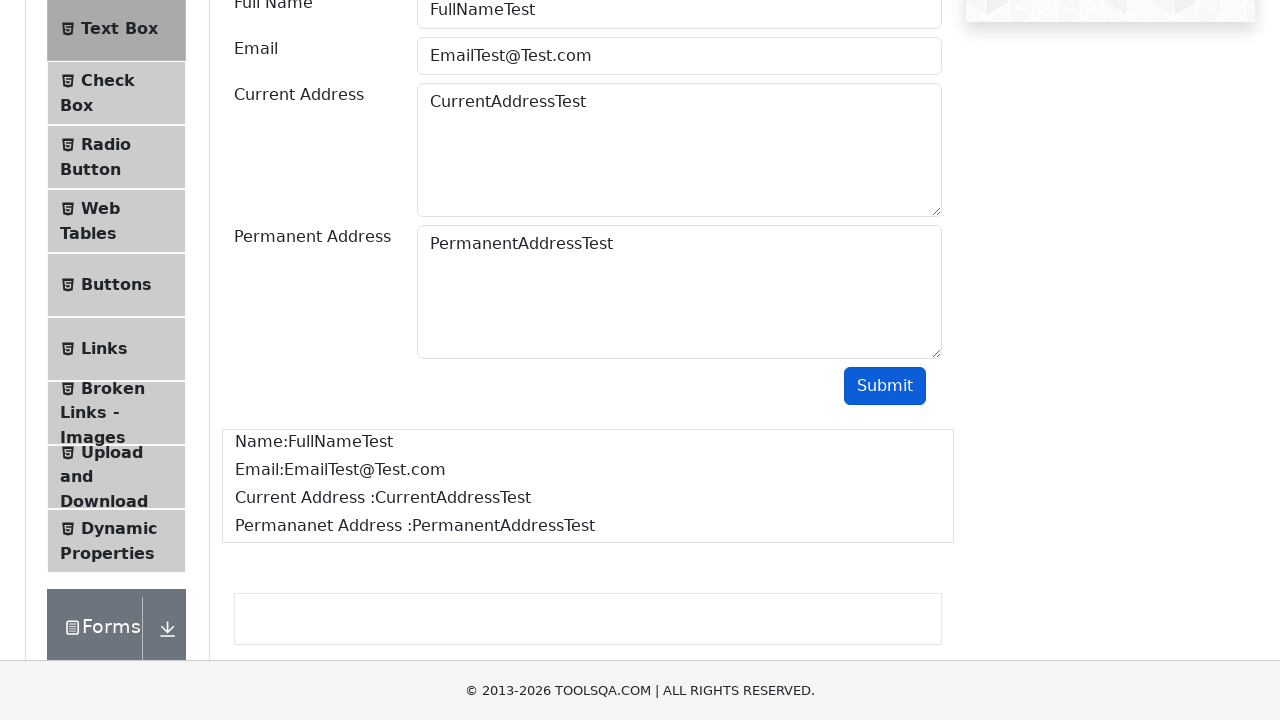